Tests login form validation when password field is left empty

Starting URL: https://nguyetviet.io.vn

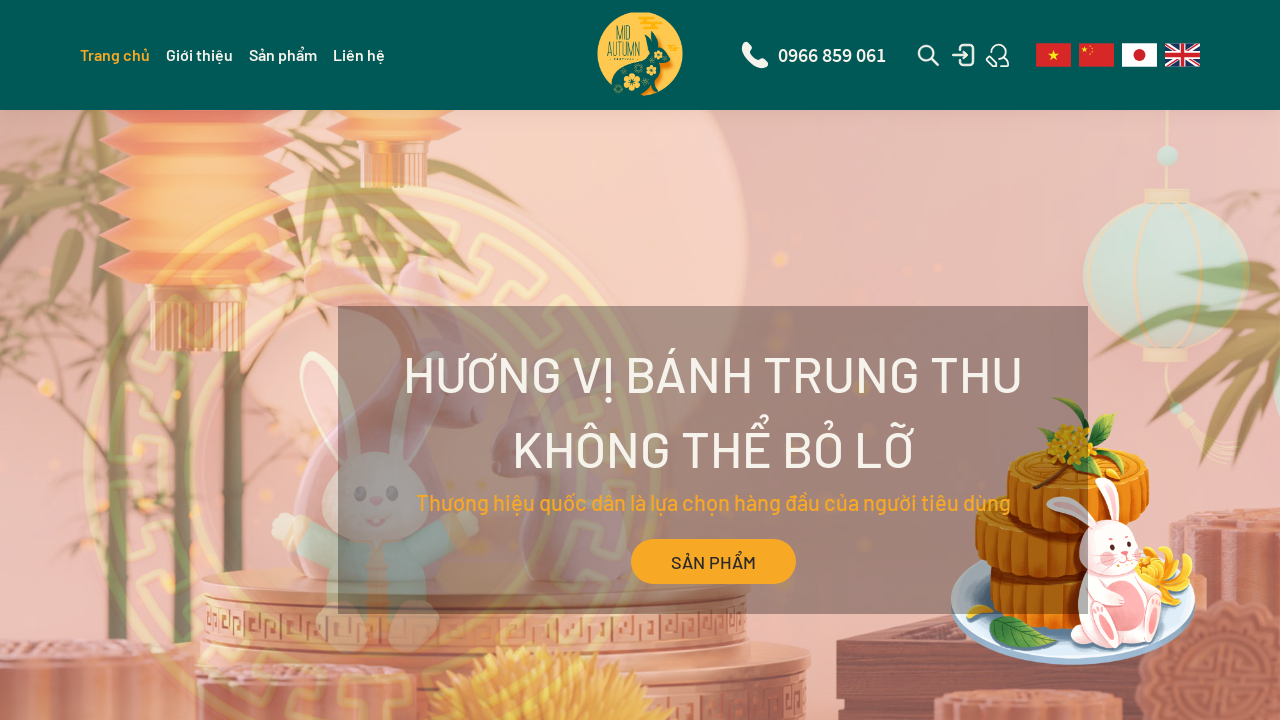

Clicked login button on homepage at (963, 55) on a[href='/auth/login']
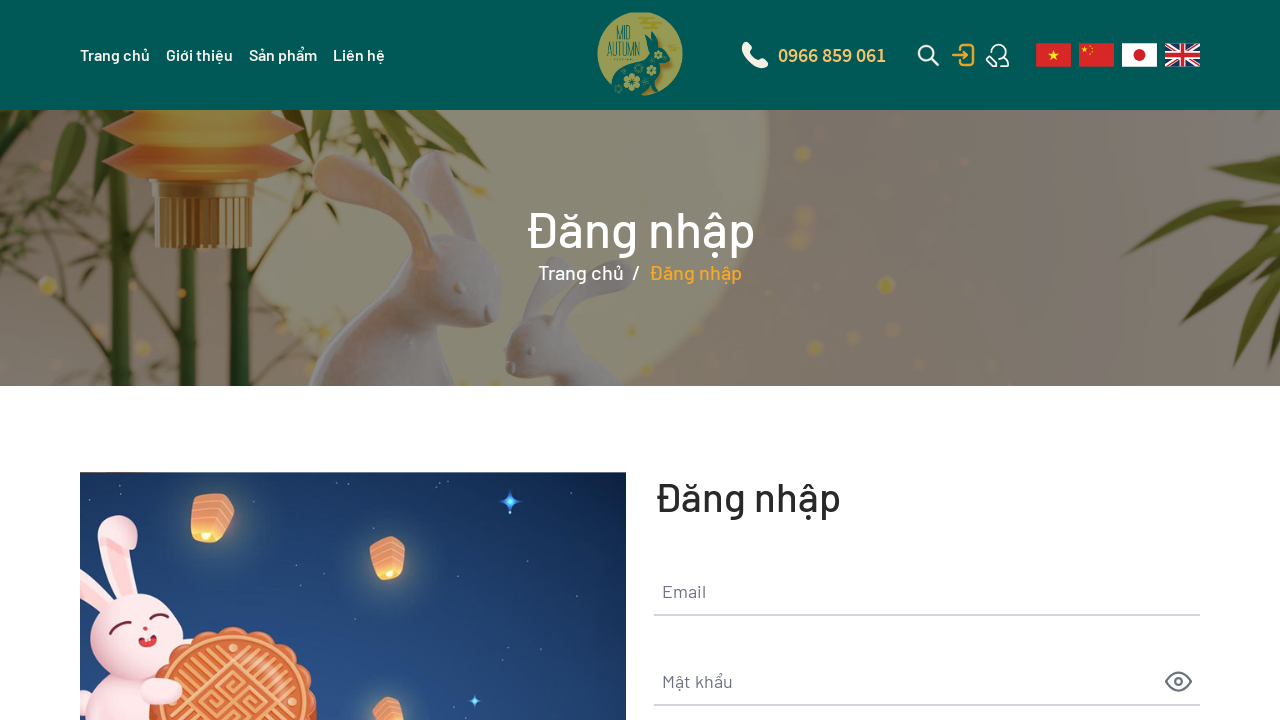

Filled email field with 'testuser@example.com', left password empty on #\:r0\:
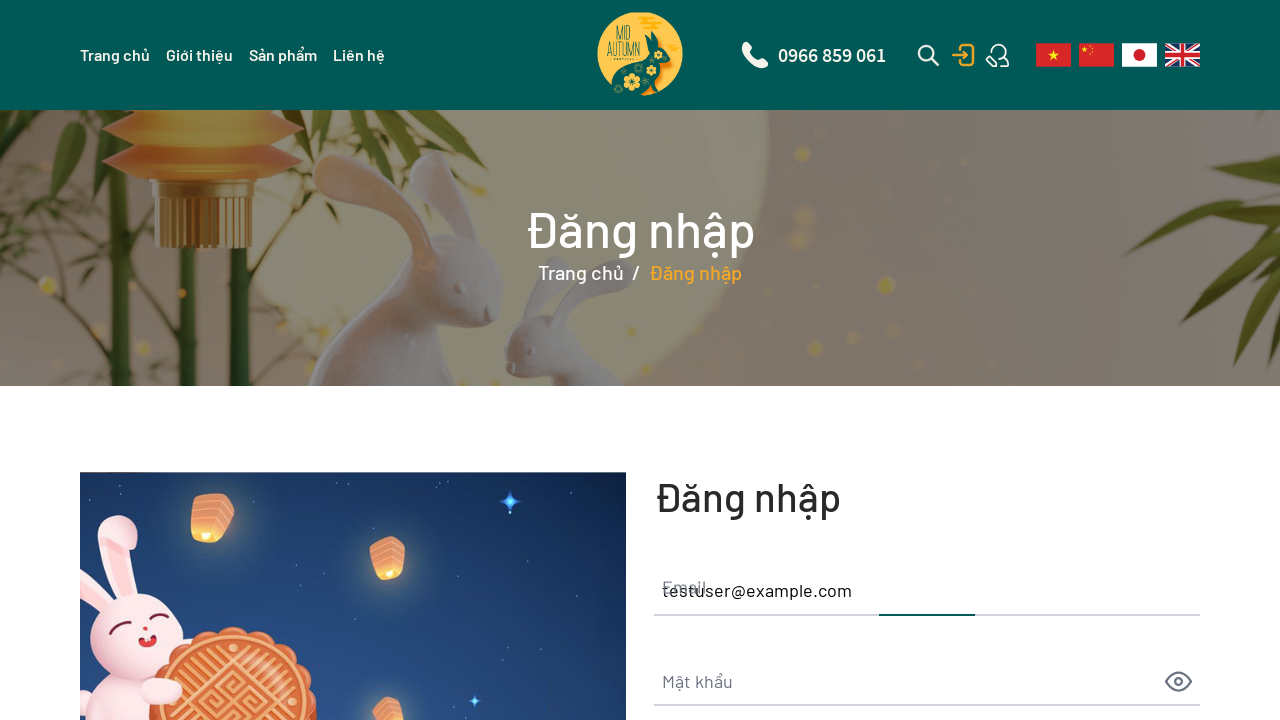

Clicked submit button to attempt login with empty password at (732, 360) on button[type='submit'] span.text-inherit
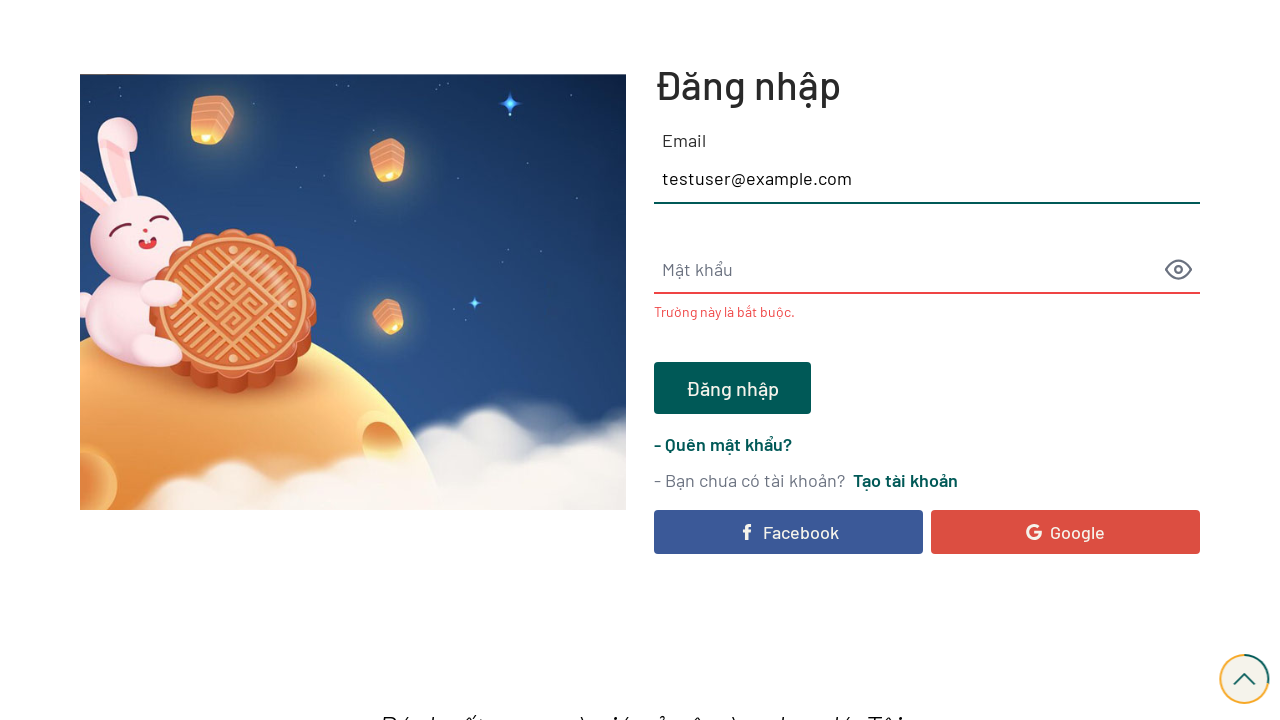

Password field validation error appeared
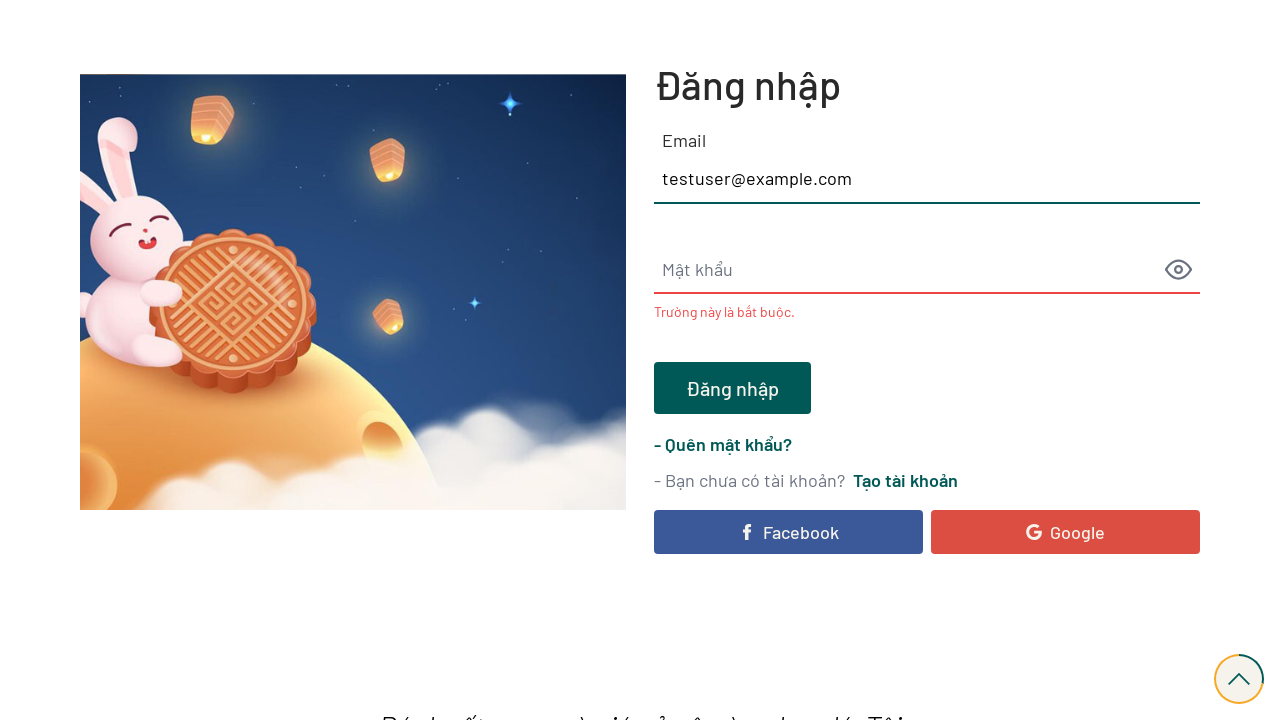

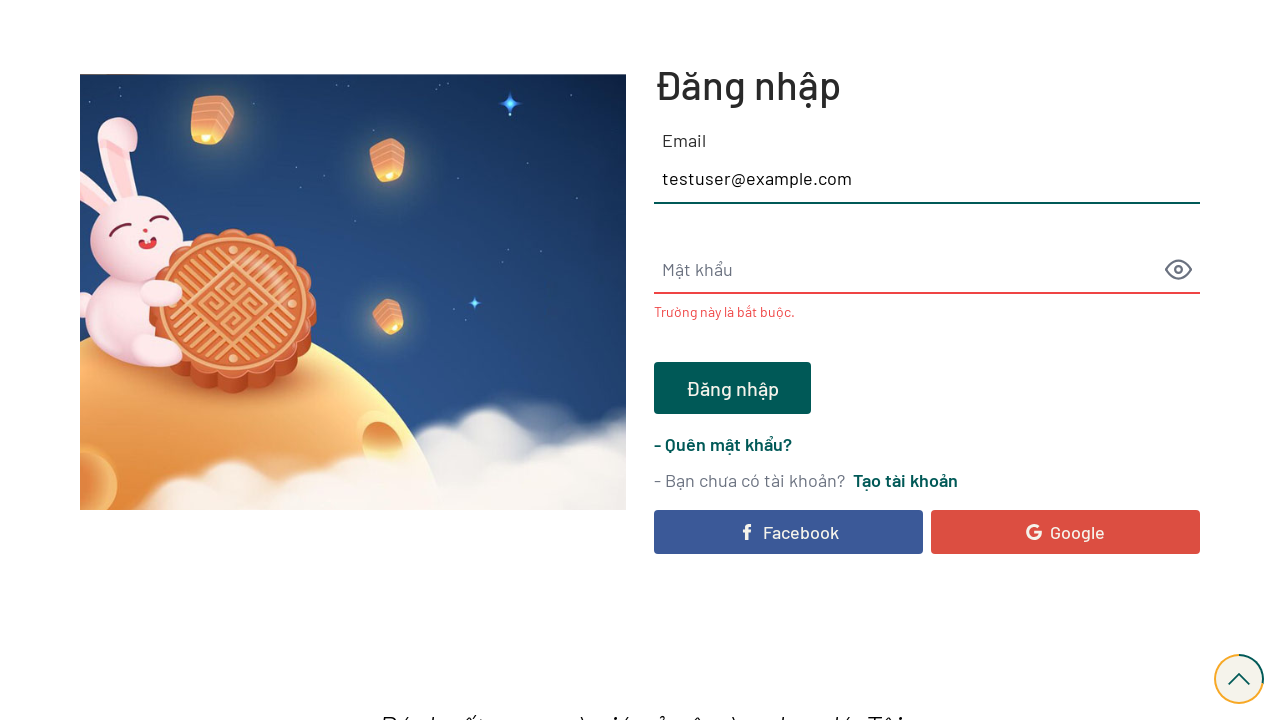